Scrolls to and verifies the Platform heading is visible on the page

Starting URL: https://www.recodesolutions.com

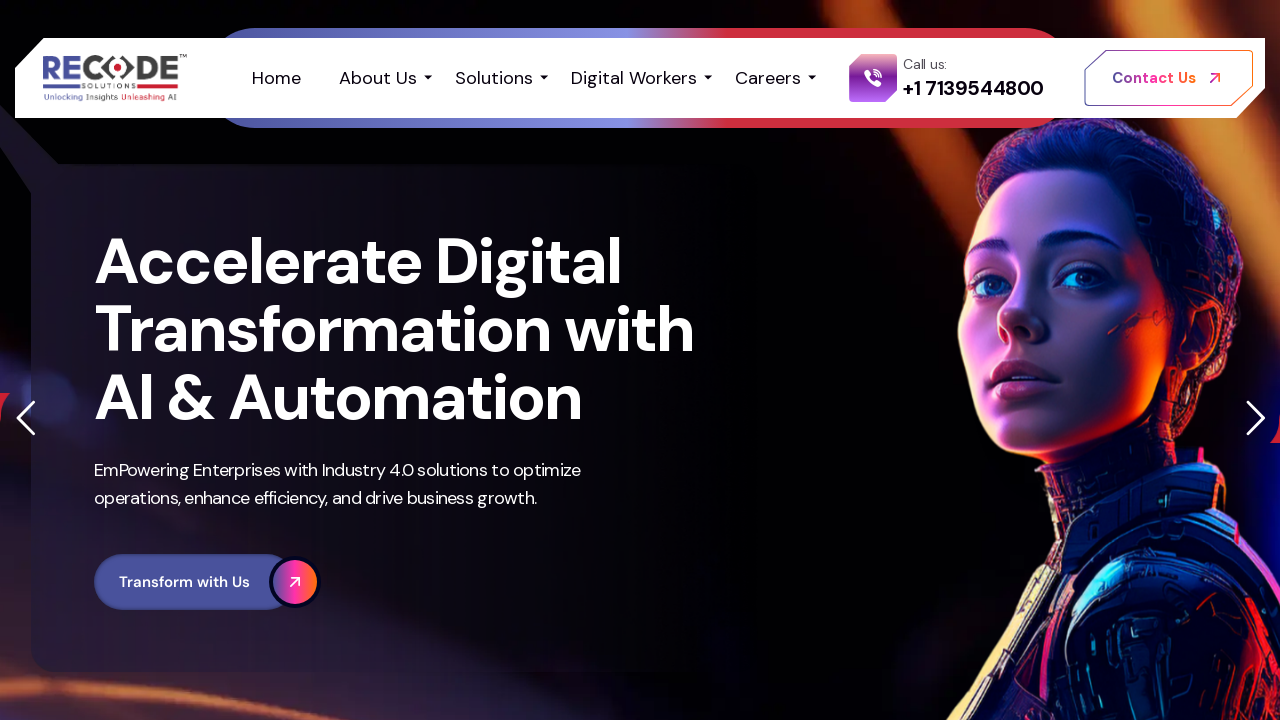

Located Platform heading element
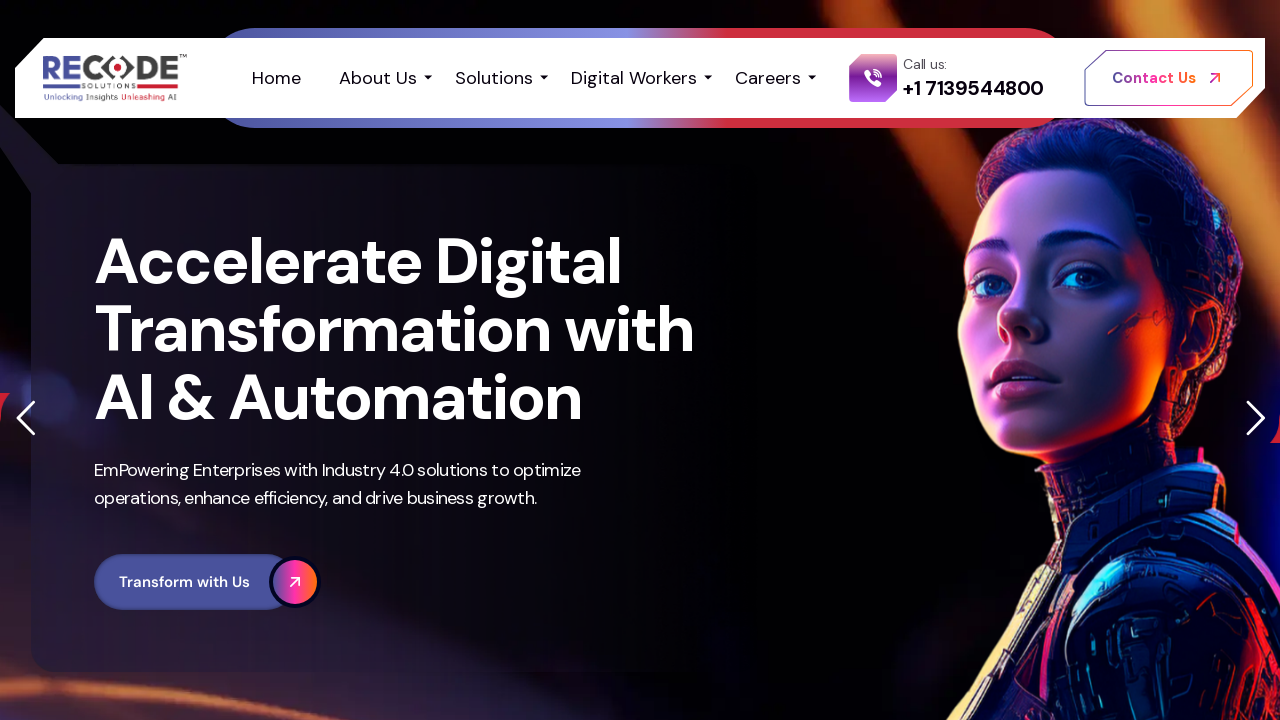

Scrolled Platform heading into view
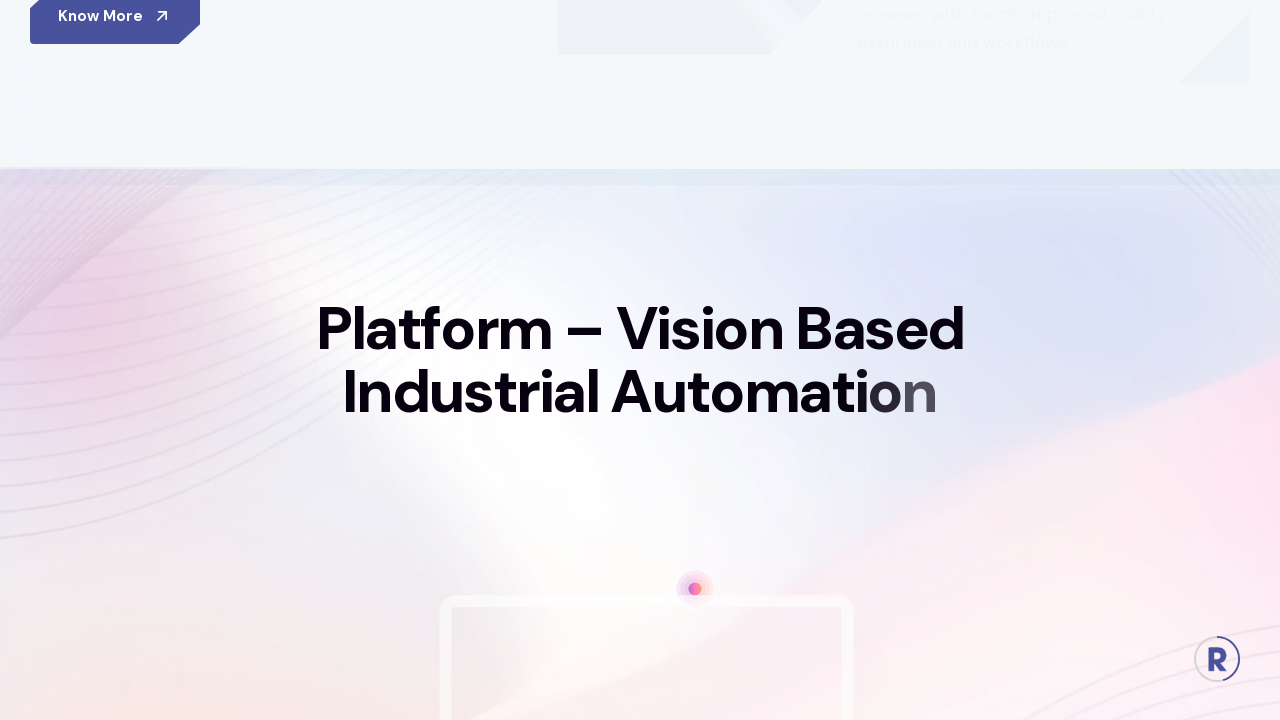

Verified Platform heading is visible on the page
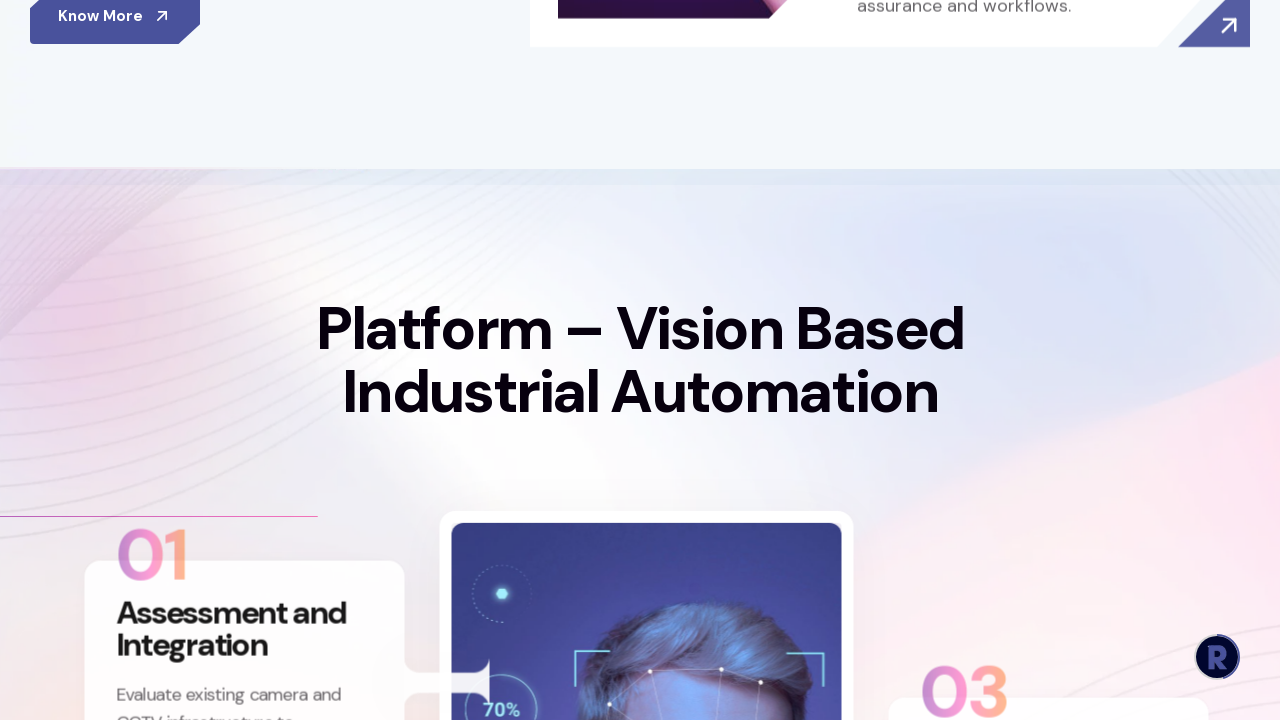

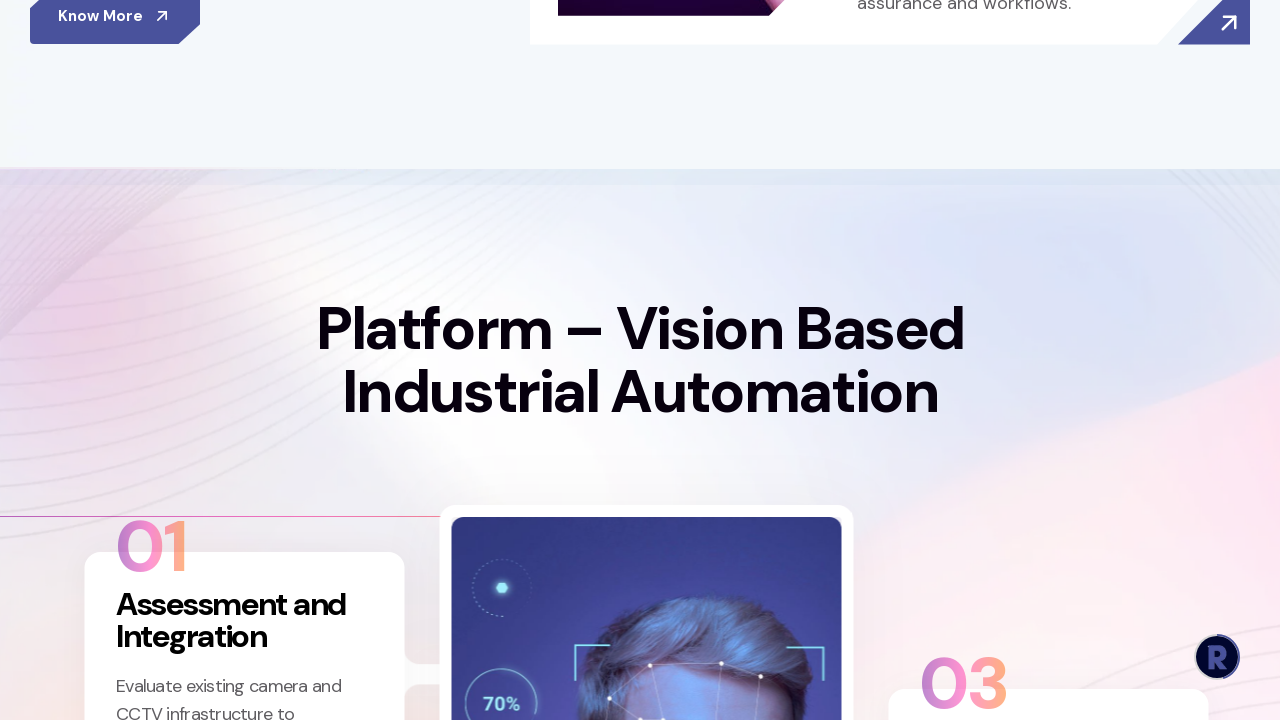